Tests keyboard input functionality by pressing the Tab key and verifying the page correctly displays which key was pressed.

Starting URL: http://the-internet.herokuapp.com/key_presses

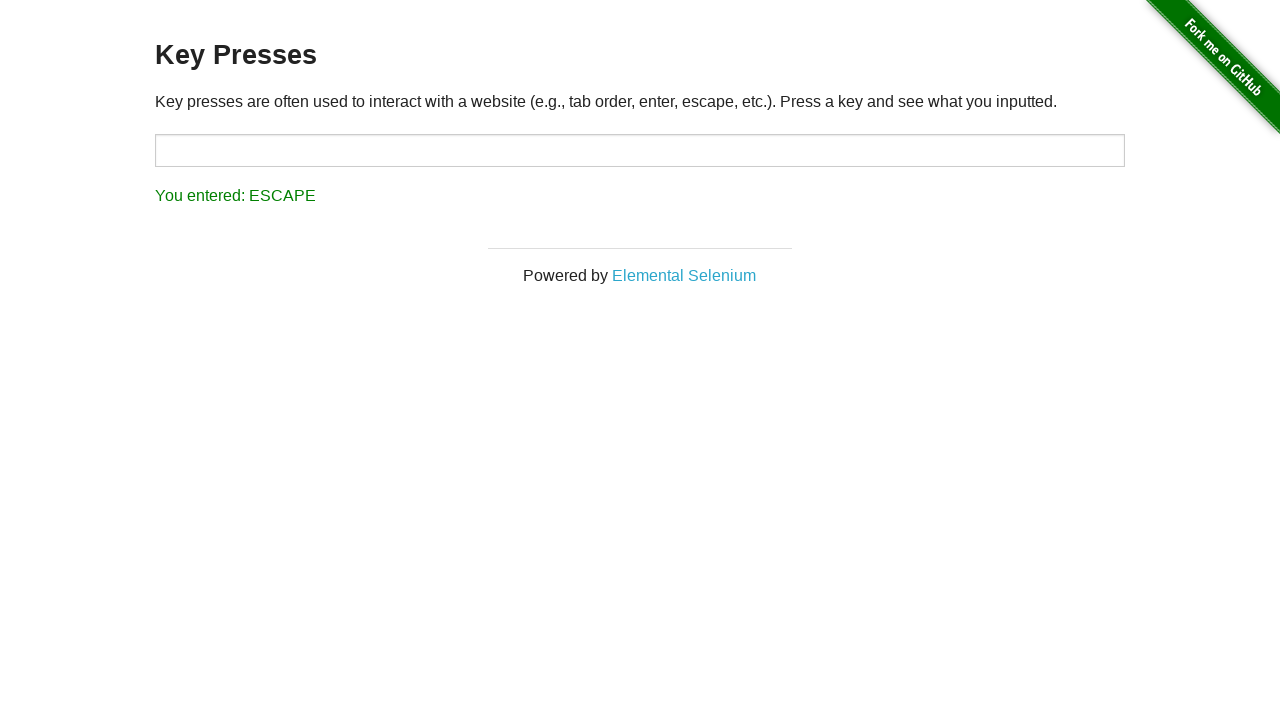

Pressed Tab key on page body on body
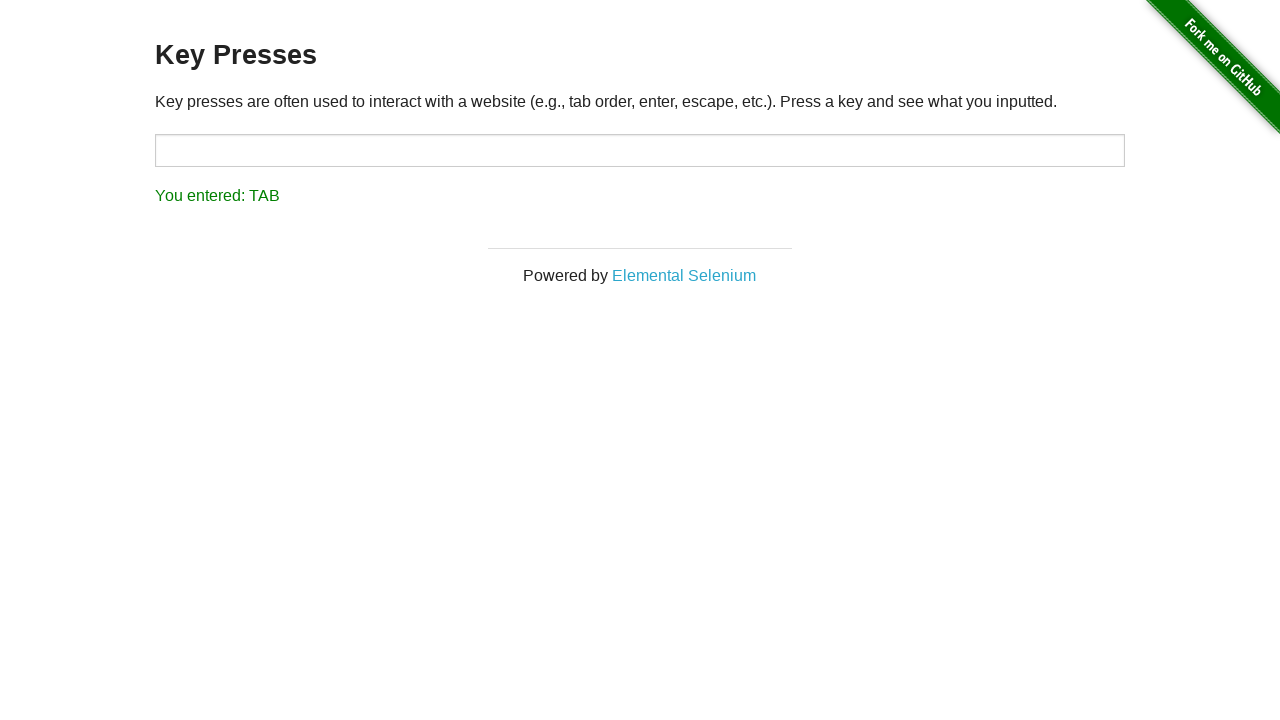

Result element appeared on page
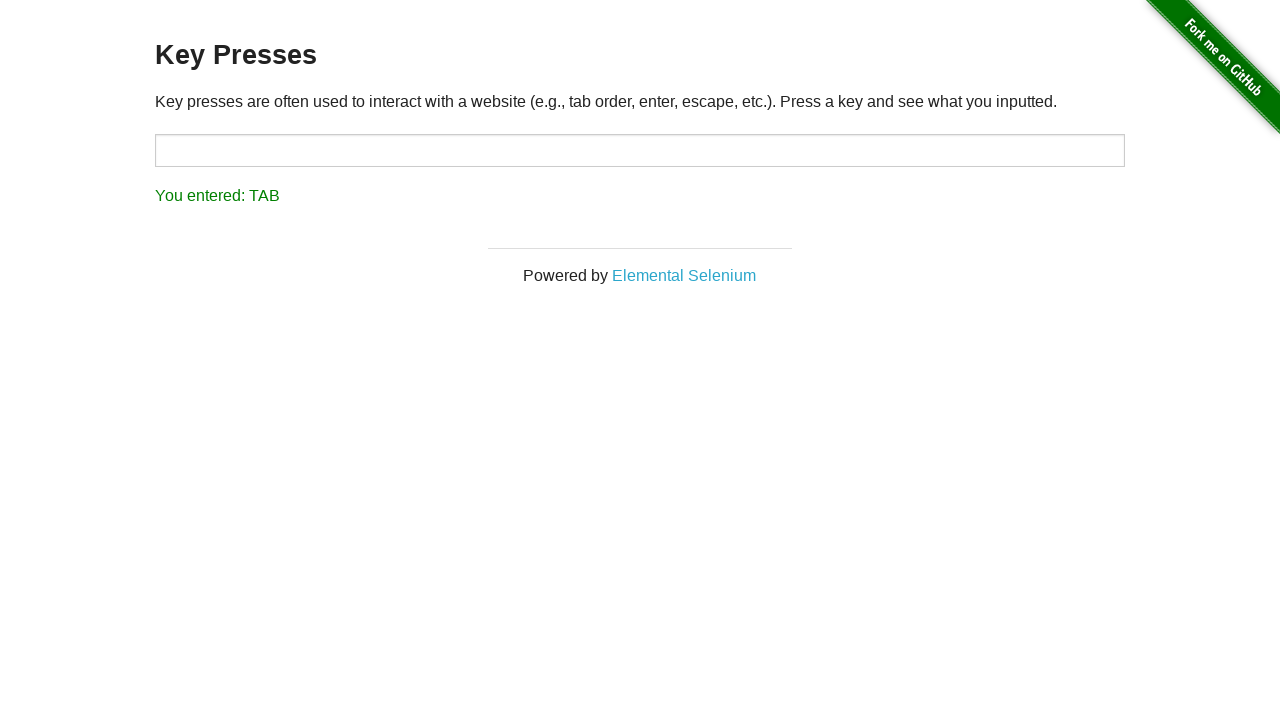

Retrieved result text content
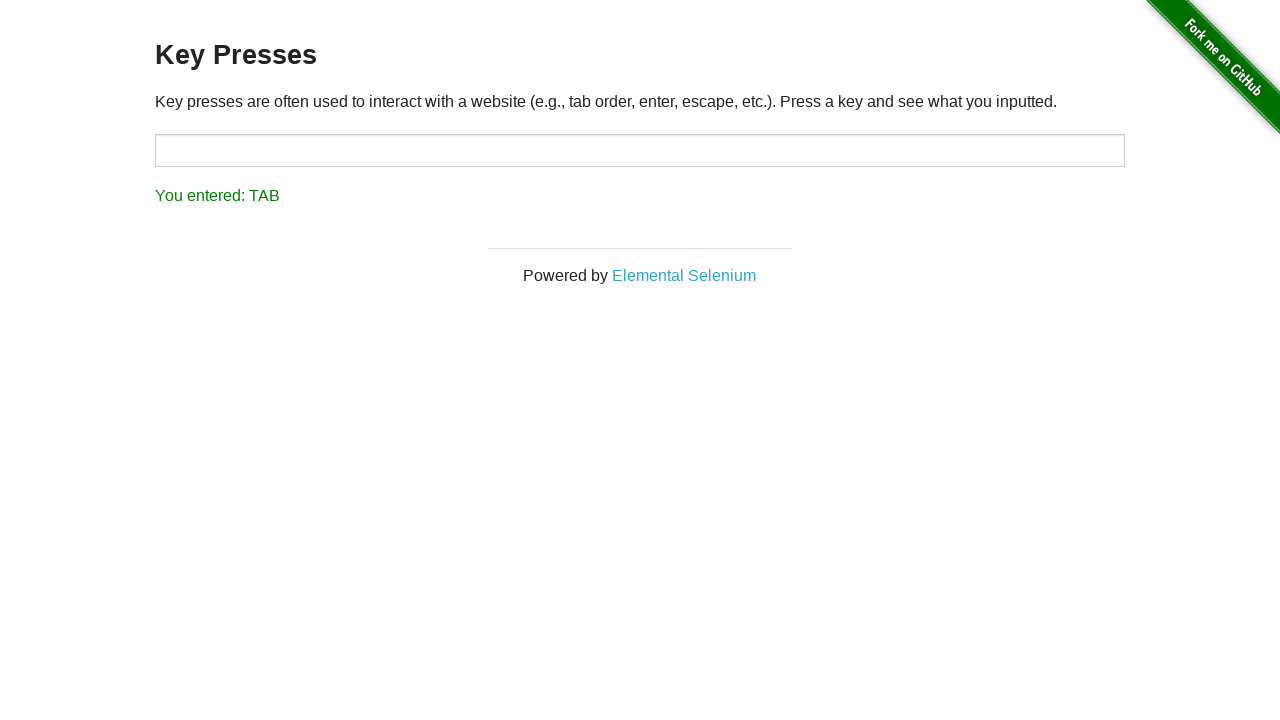

Verified result displays 'You entered: TAB'
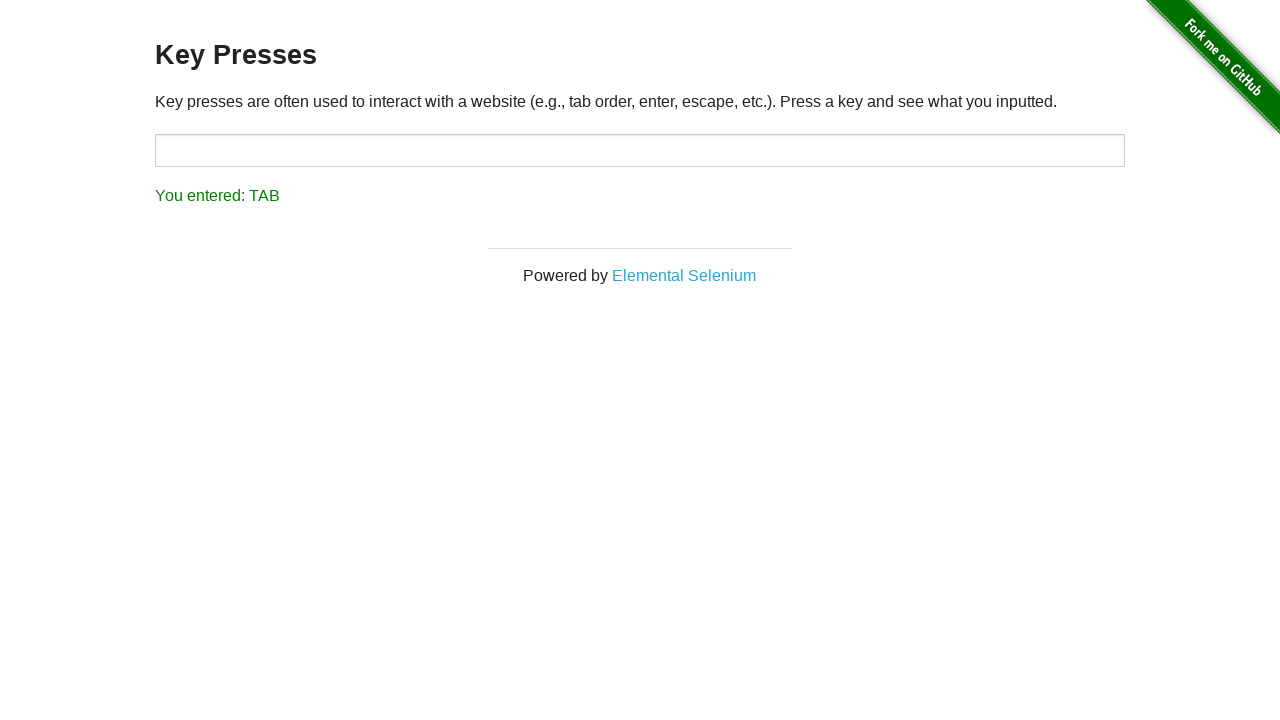

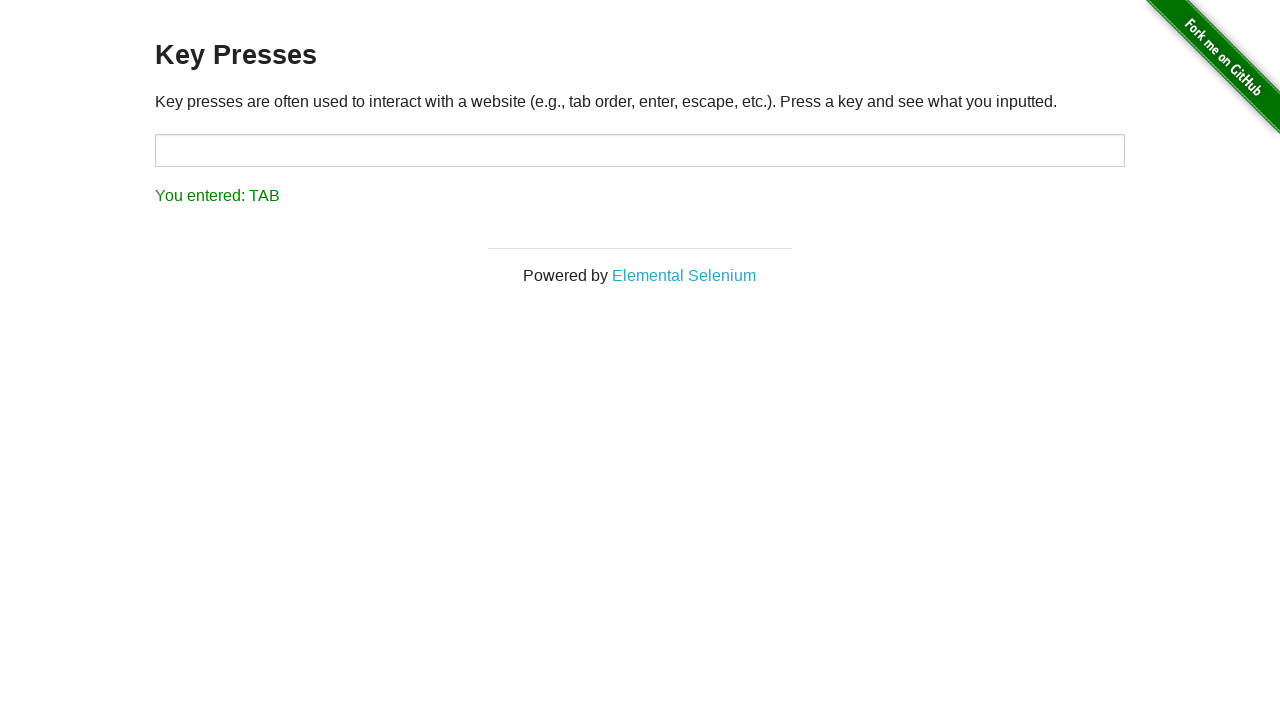